Verifies that the homepage displays exactly 6 cards on the main page

Starting URL: https://demoqa.com

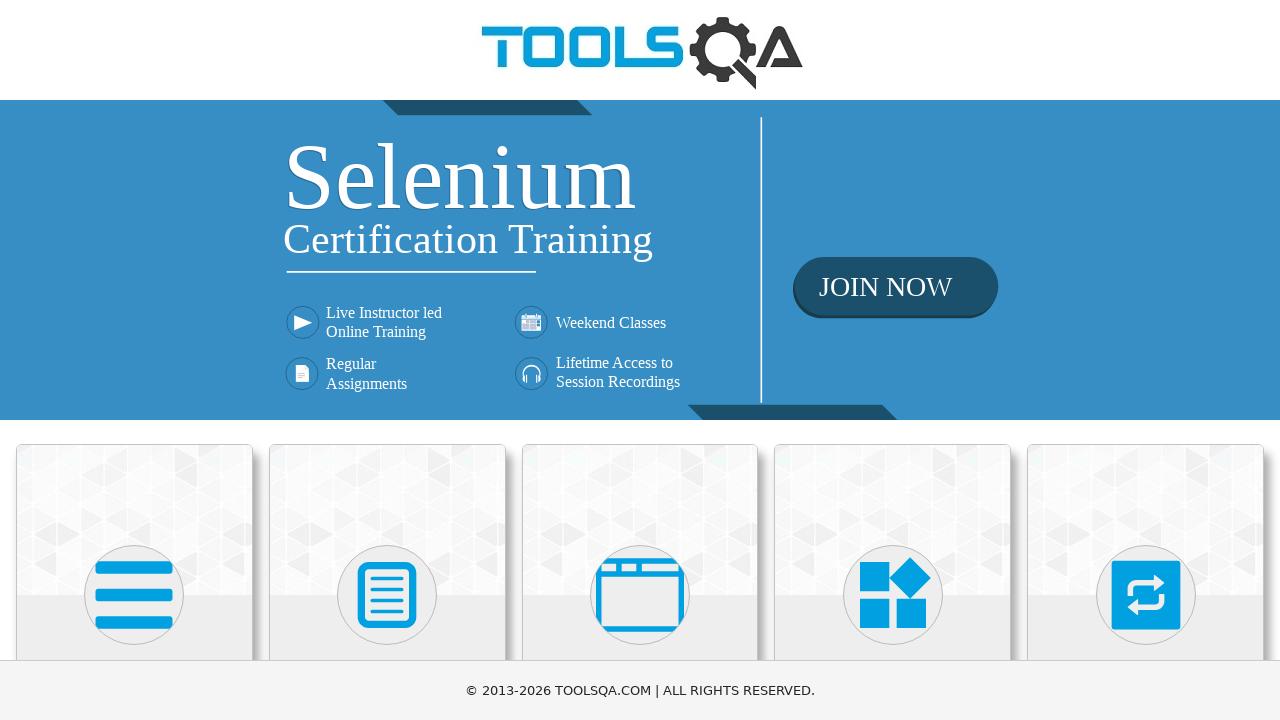

Navigated to homepage at https://demoqa.com
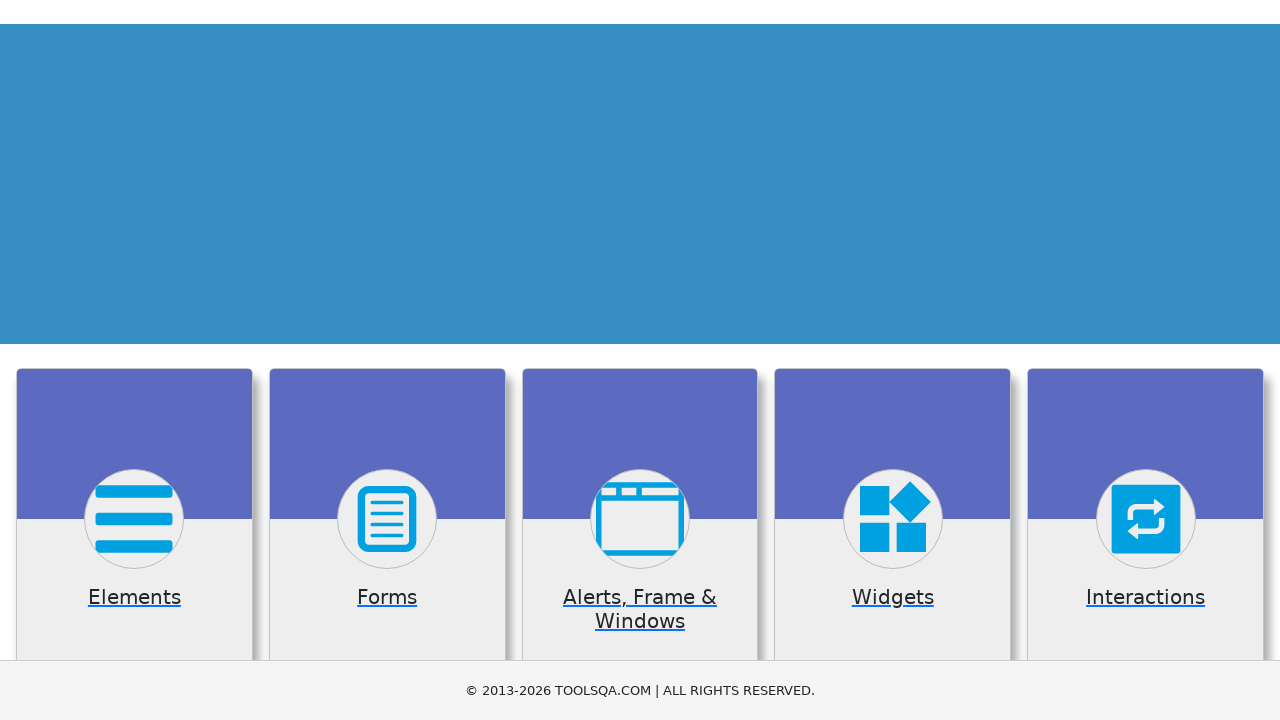

Located all cards on the main page
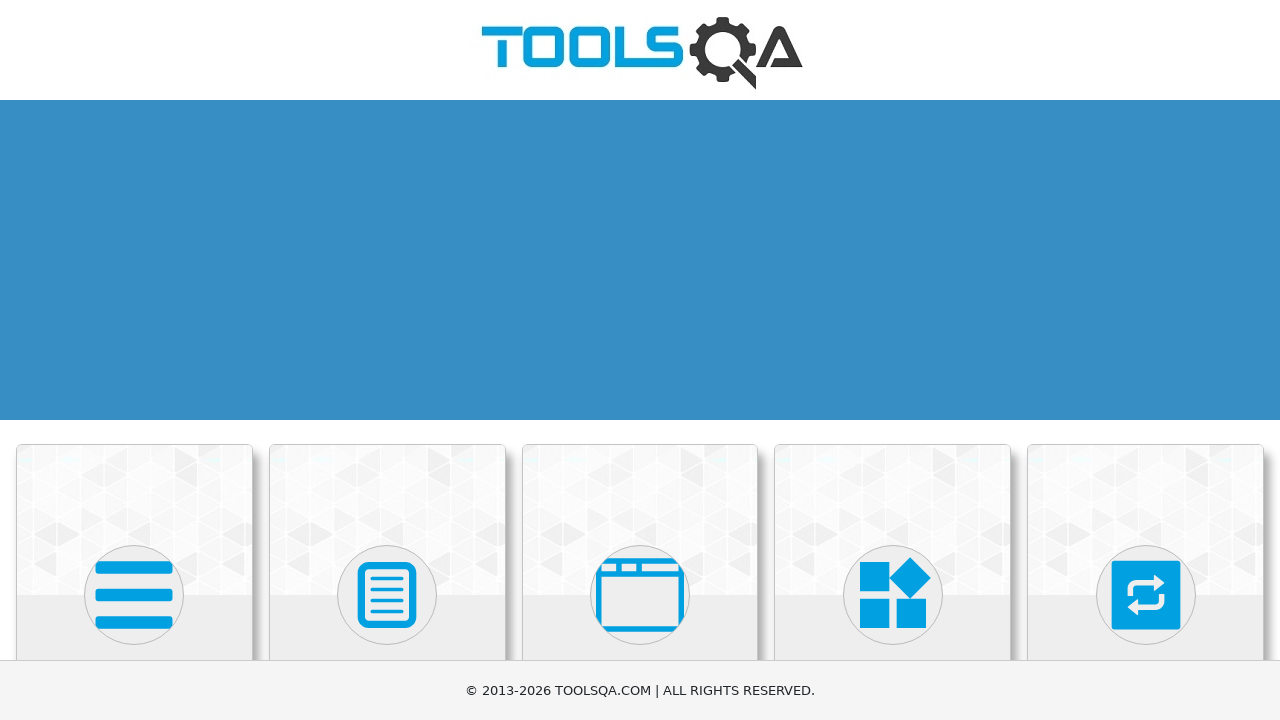

Verified that homepage displays exactly 6 cards
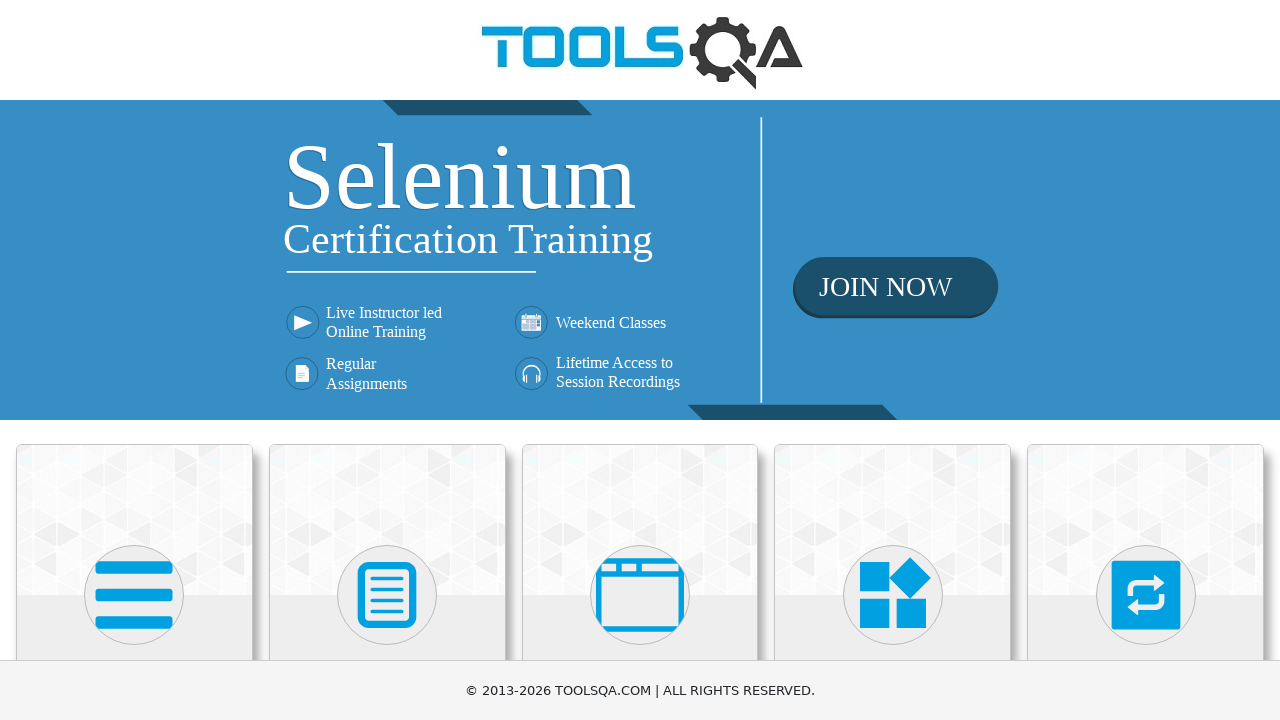

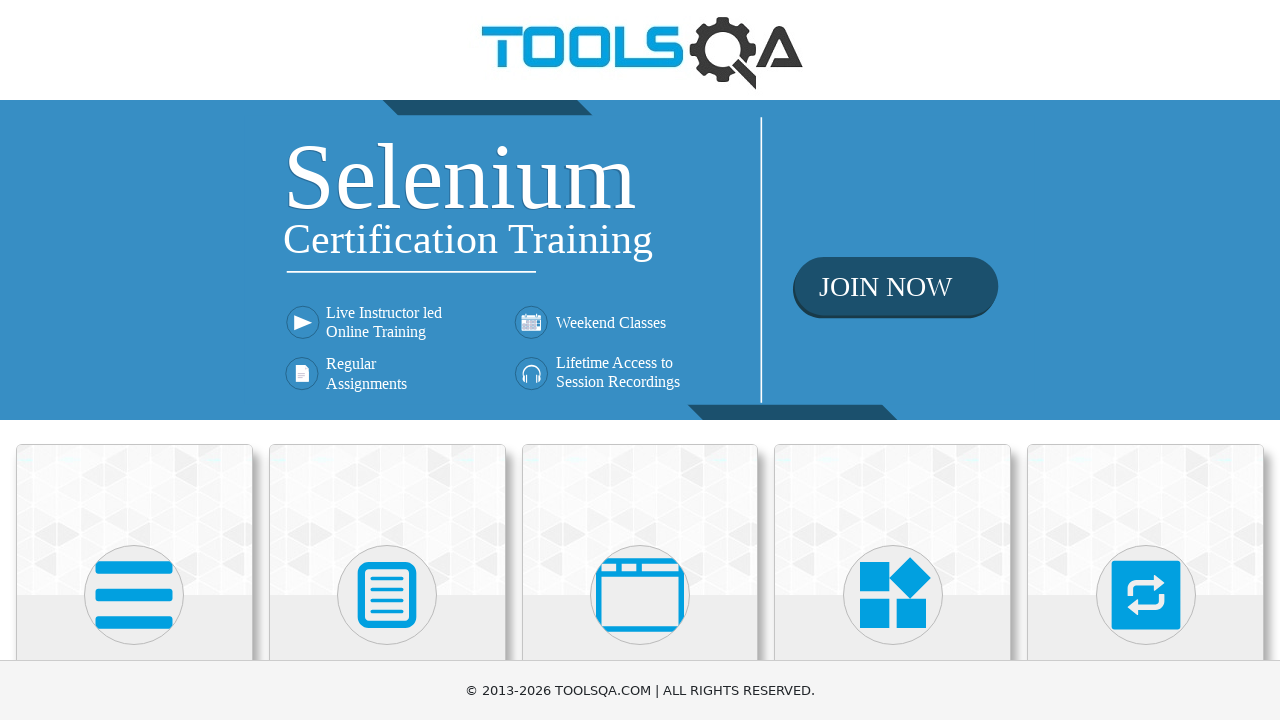